Tests data table sorting with attributes in ascending order by clicking the dues header element and verifying the column is sorted

Starting URL: http://the-internet.herokuapp.com/tables

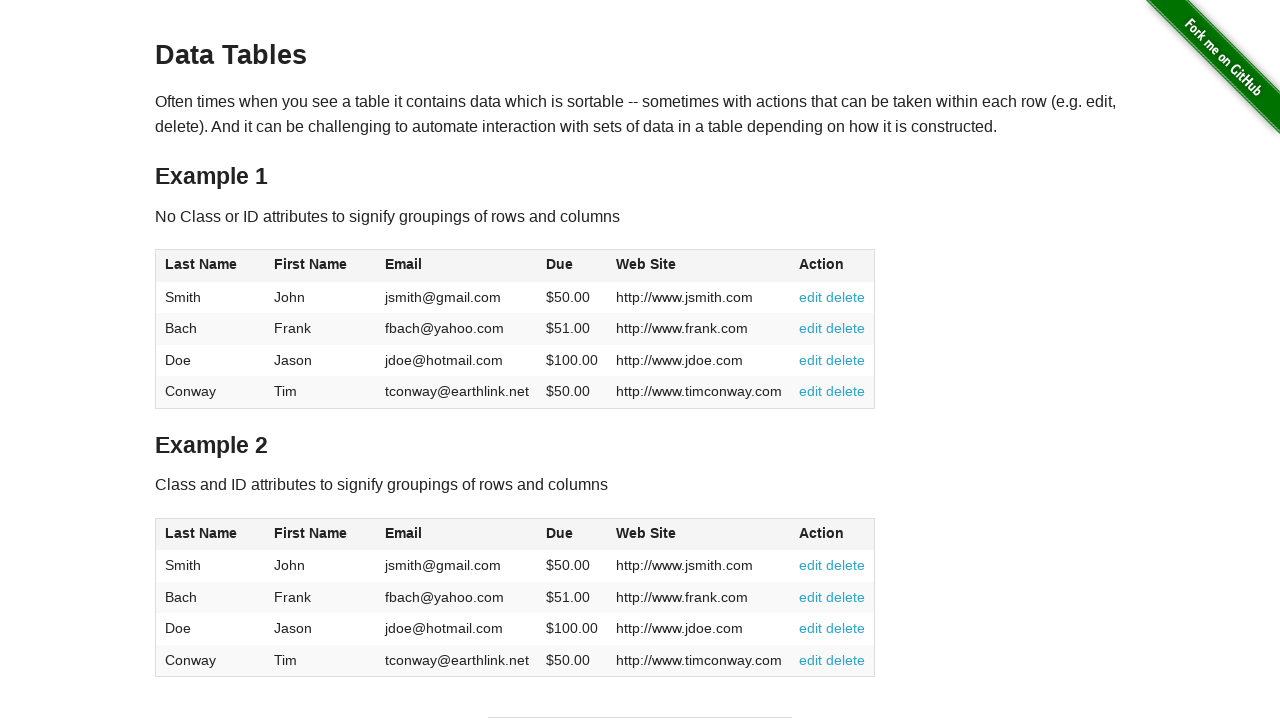

Clicked dues column header to sort in ascending order at (560, 533) on #table2 thead .dues
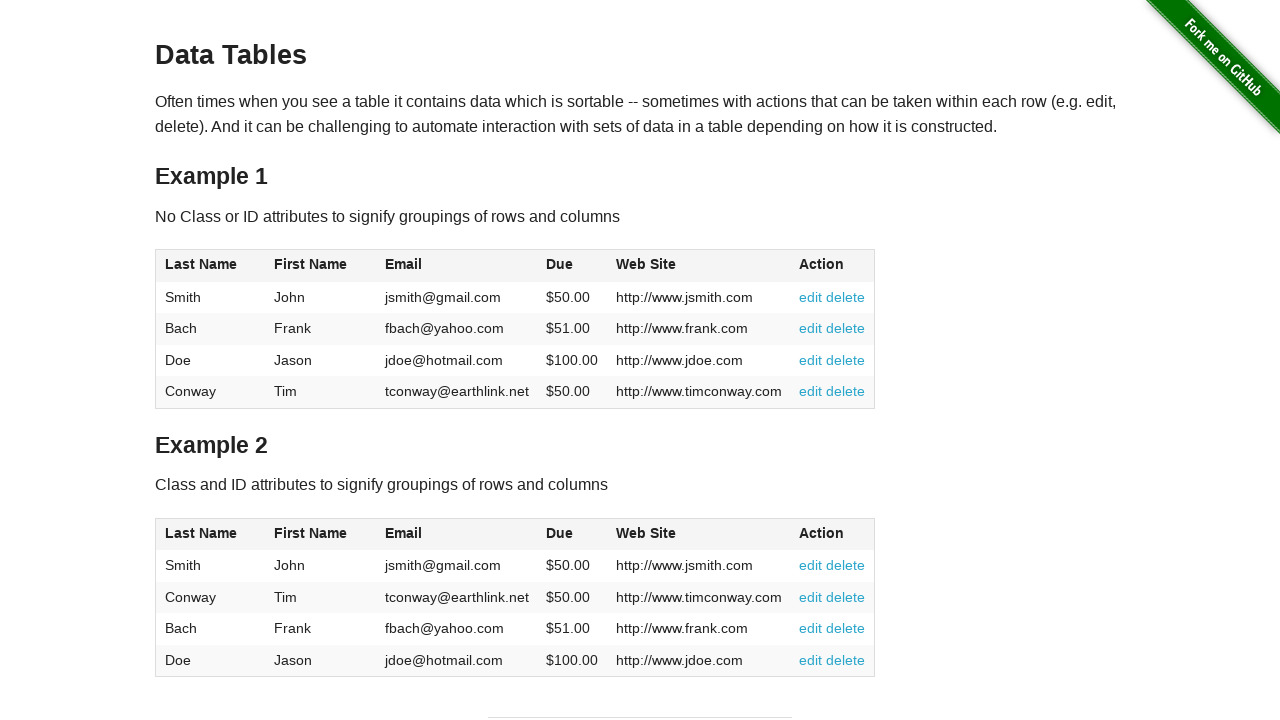

Verified dues column data is present in table body after sorting
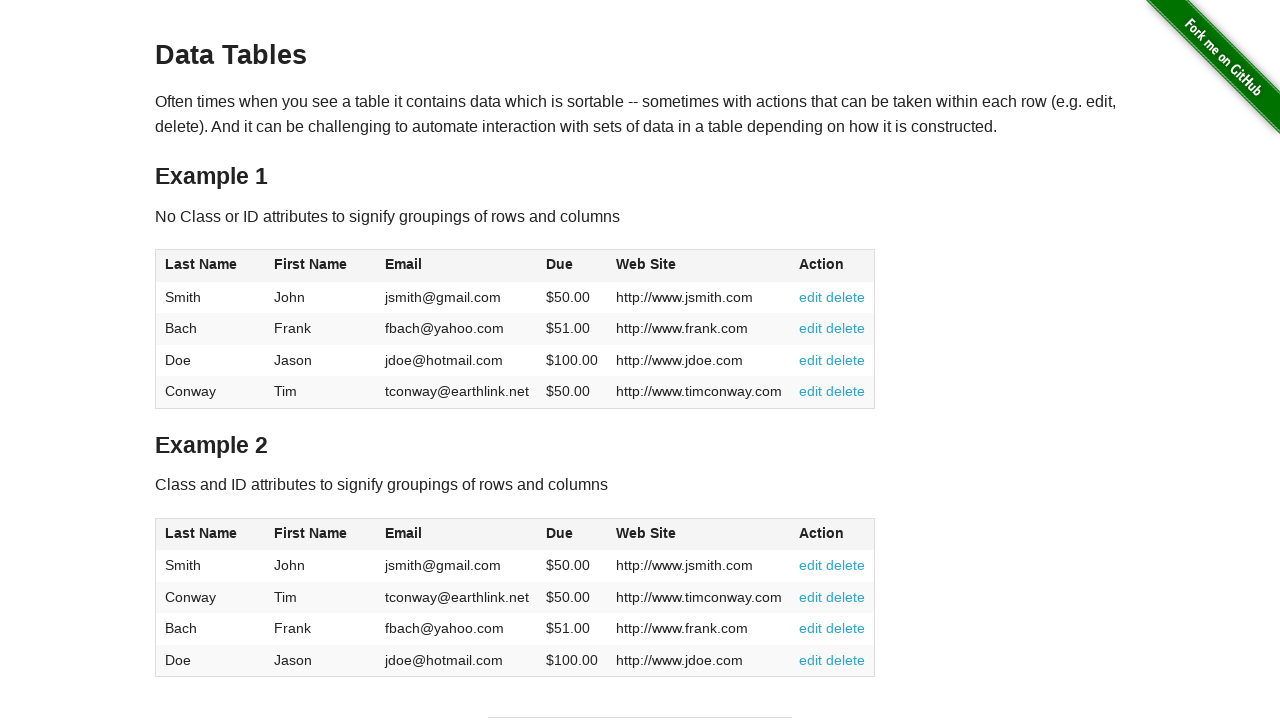

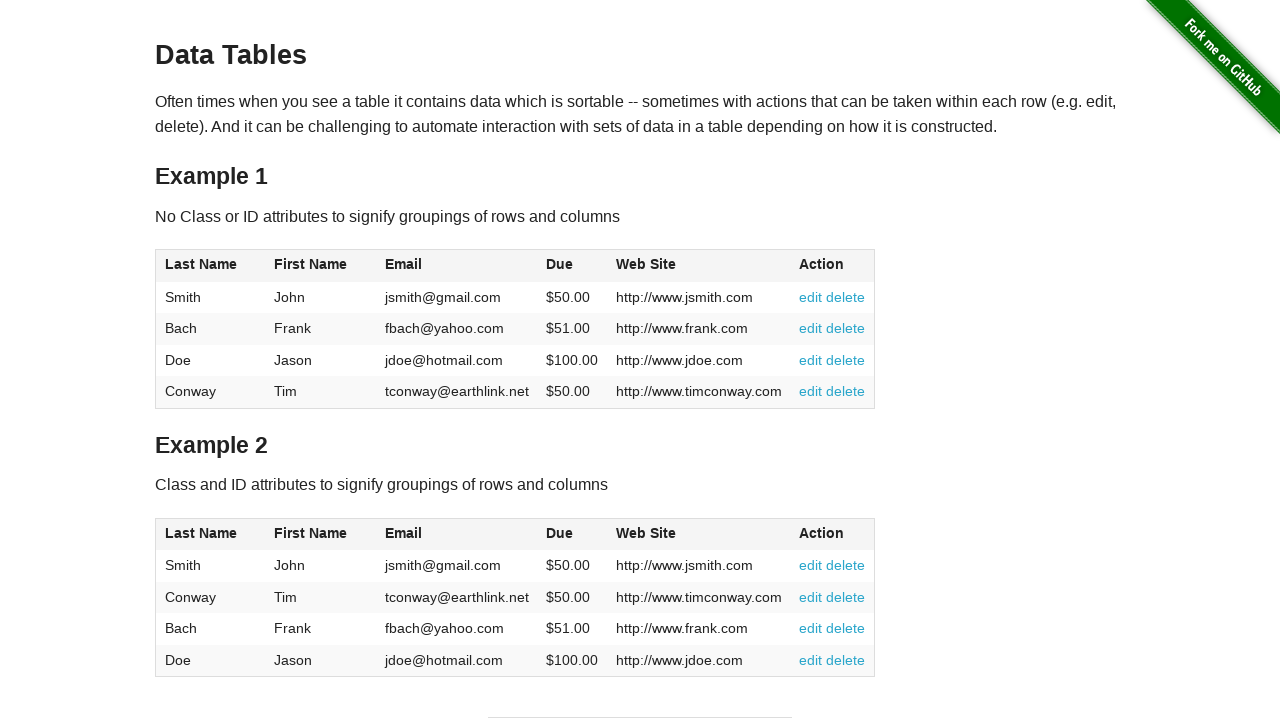